Tests radio button functionality on DemoQA by clicking the Yes, Impressive, and No radio button options

Starting URL: https://demoqa.com/radio-button

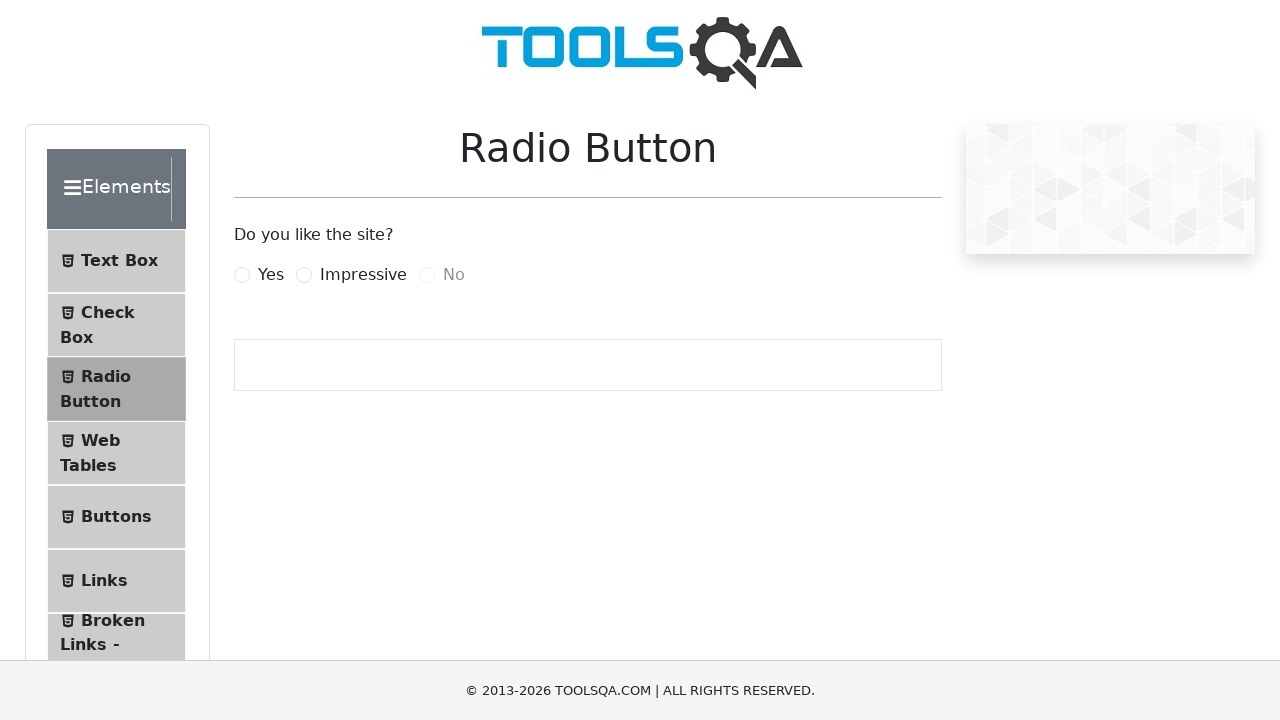

Clicked the 'Yes' radio button at (271, 275) on label[for='yesRadio']
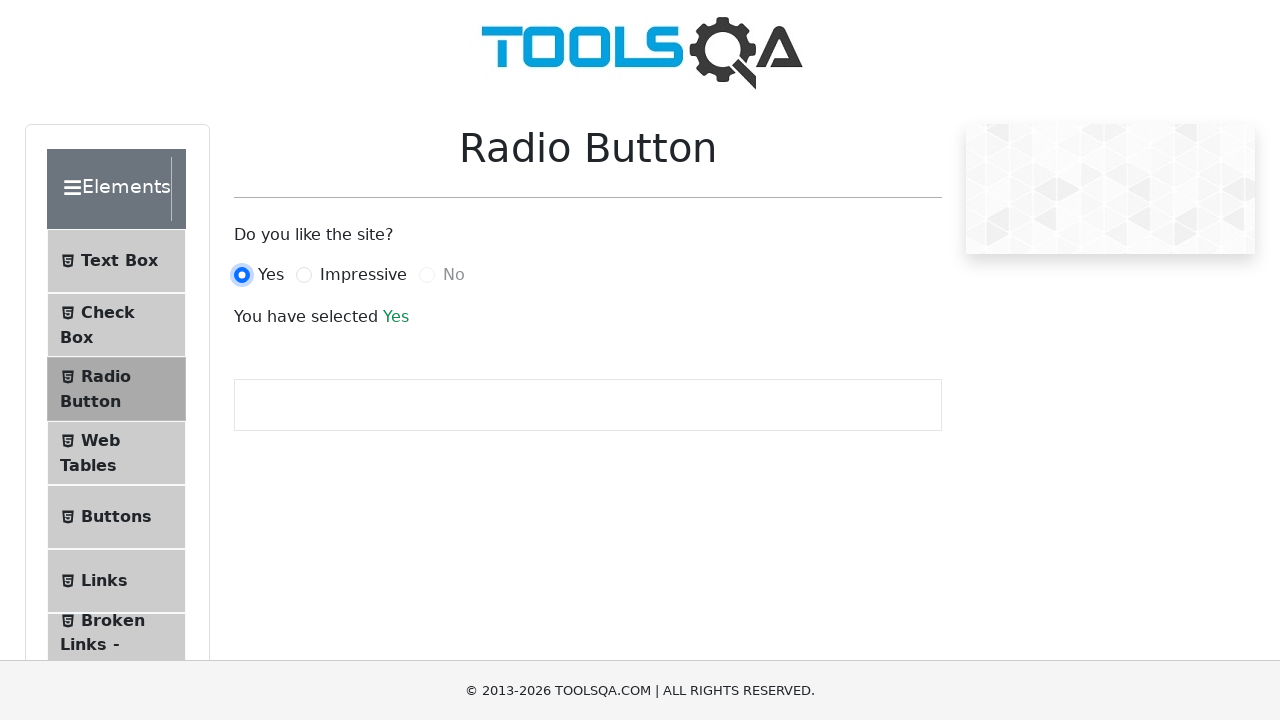

Clicked the 'Impressive' radio button at (363, 275) on label[for='impressiveRadio']
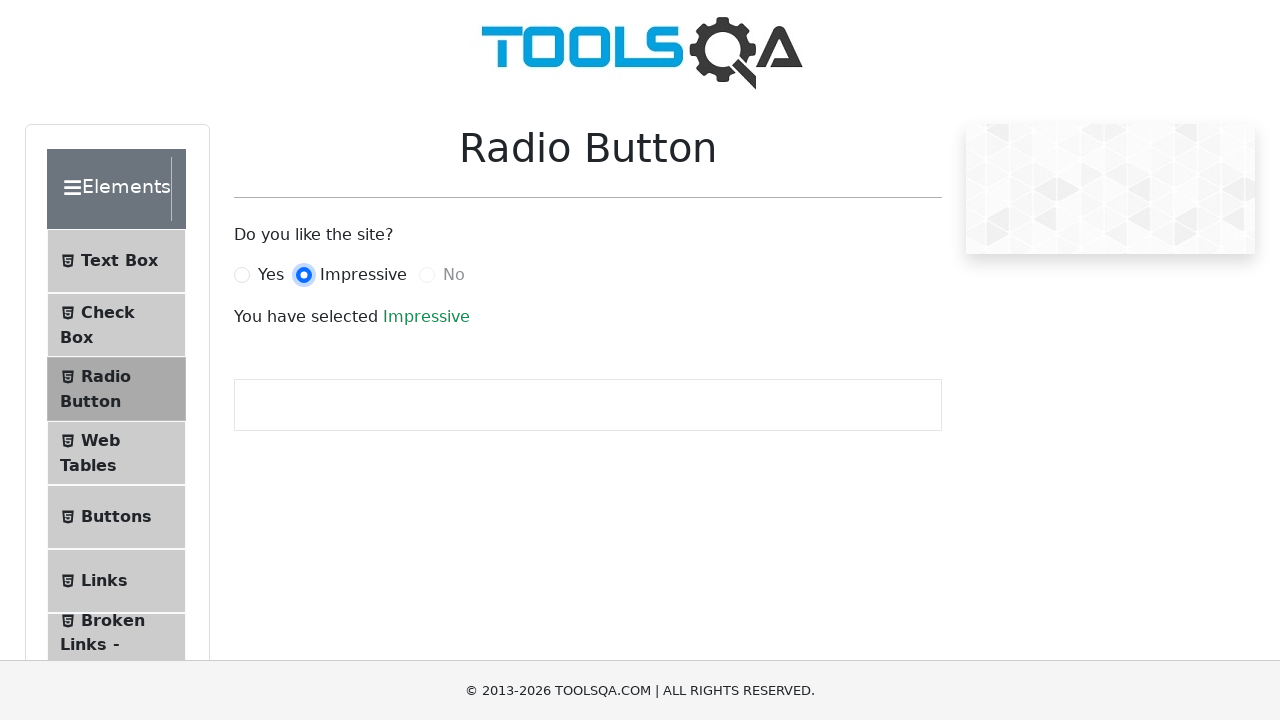

Attempted to click the 'No' radio button with force=True (disabled on site) at (454, 275) on label[for='noRadio']
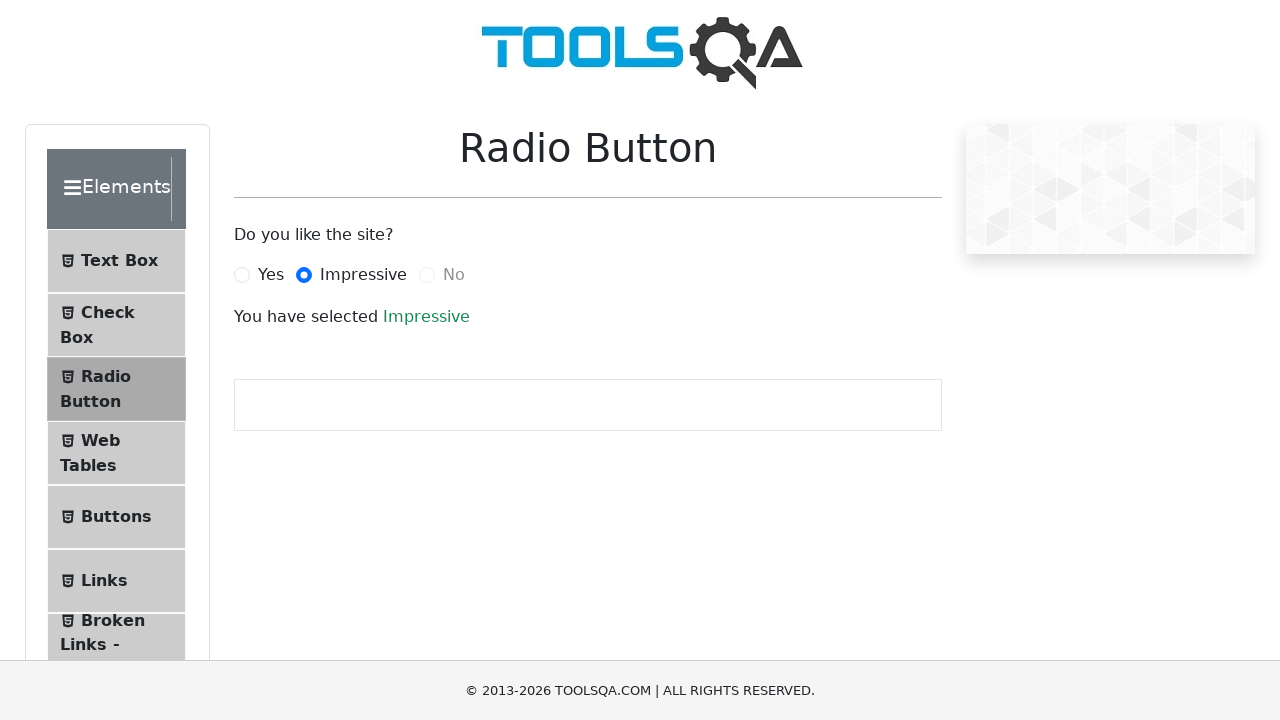

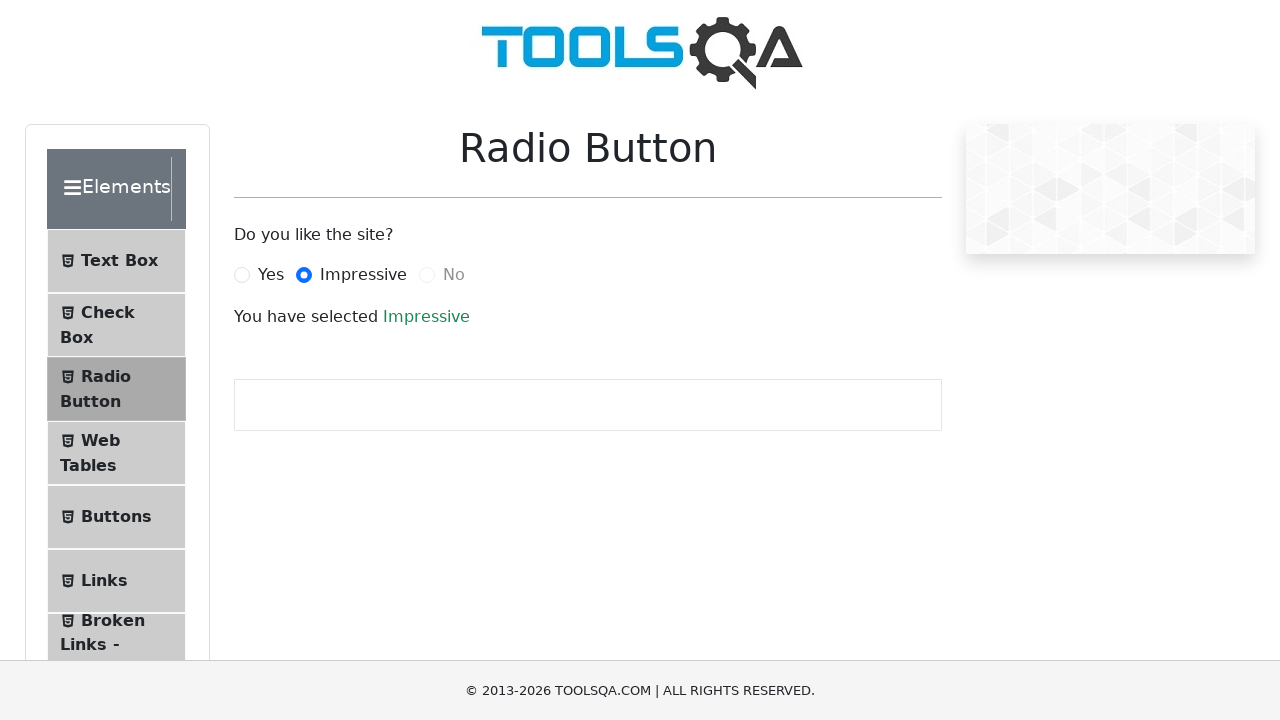